Navigates to Emirates airline homepage and scrolls down the page

Starting URL: https://www.emirates.com/uk/english/

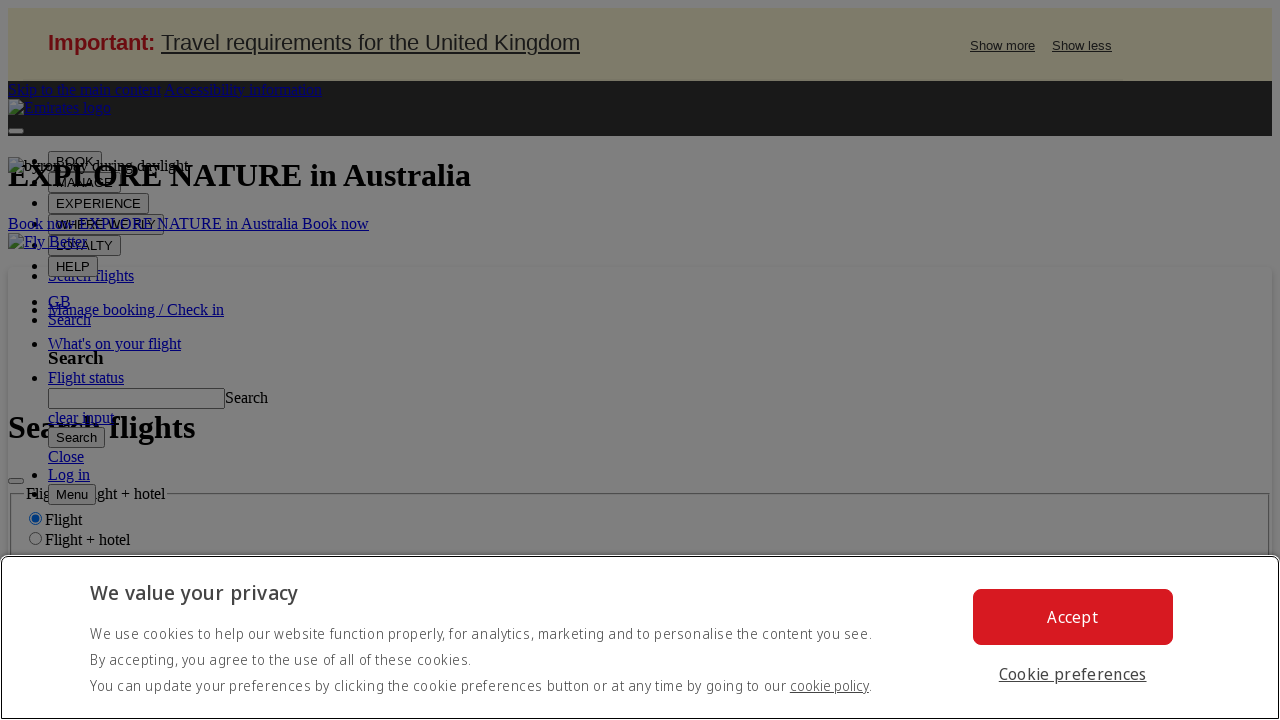

Navigated to Emirates airline homepage
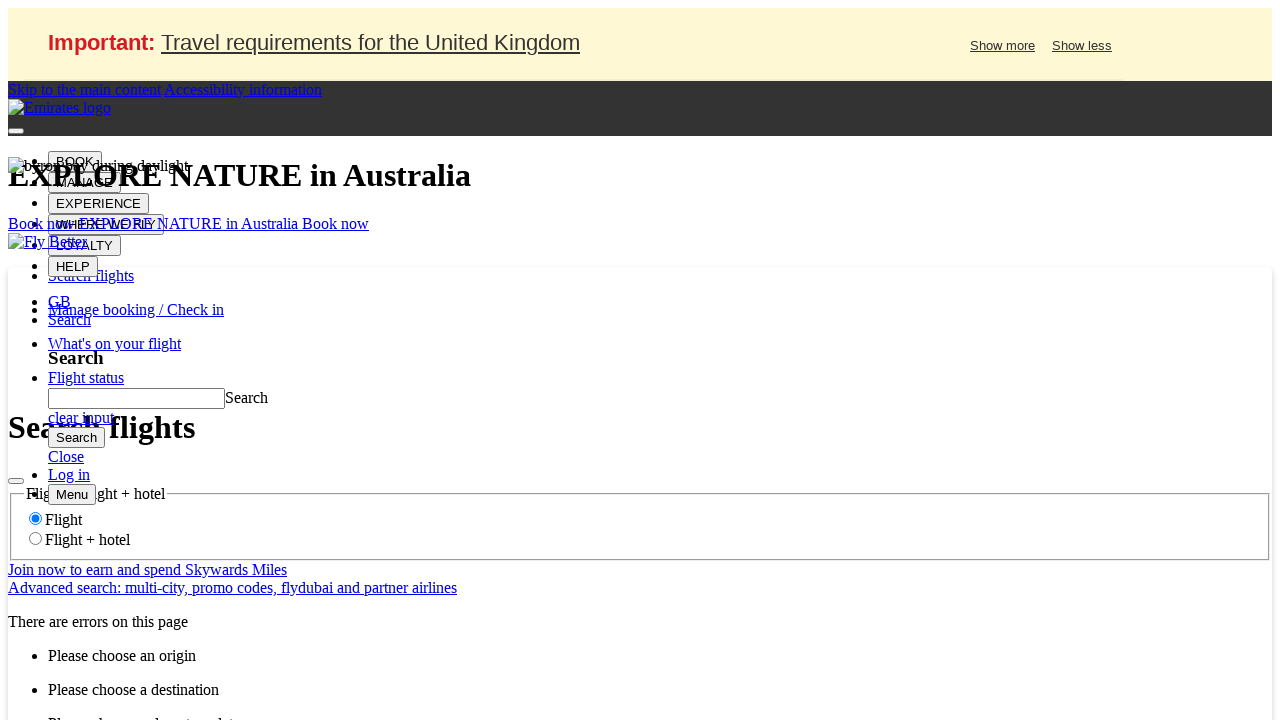

Scrolled down the page by 250 pixels
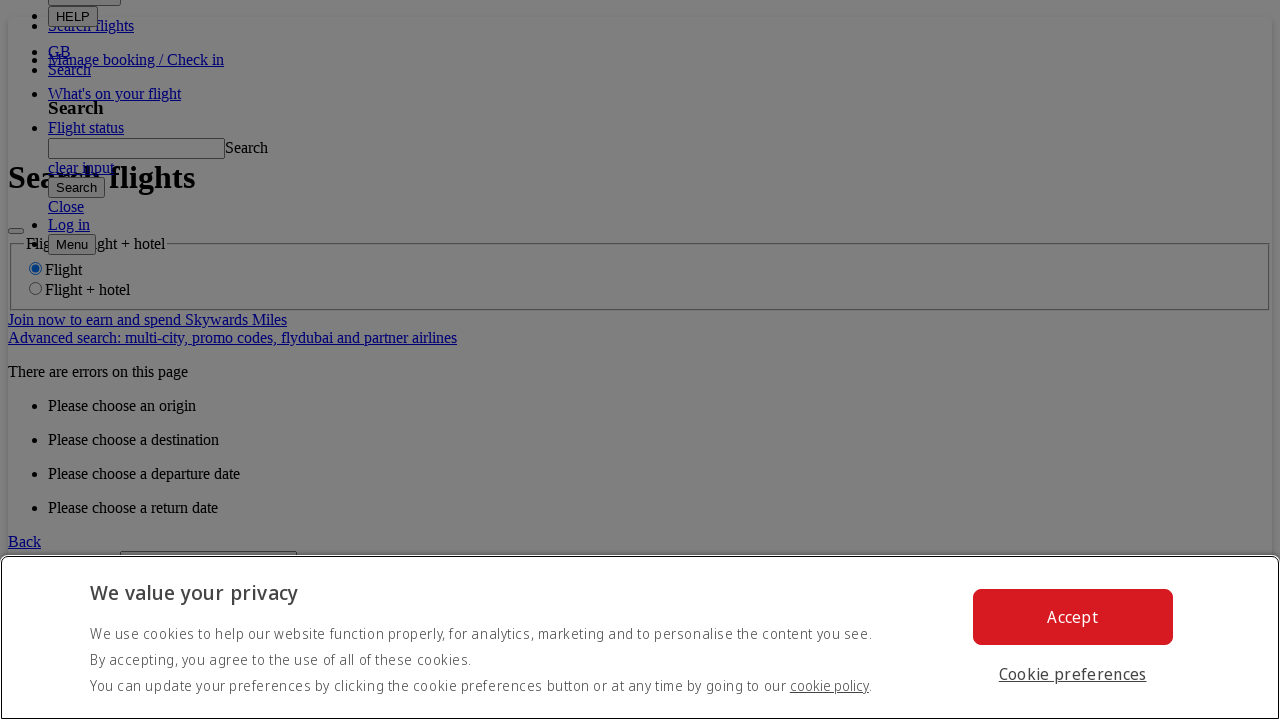

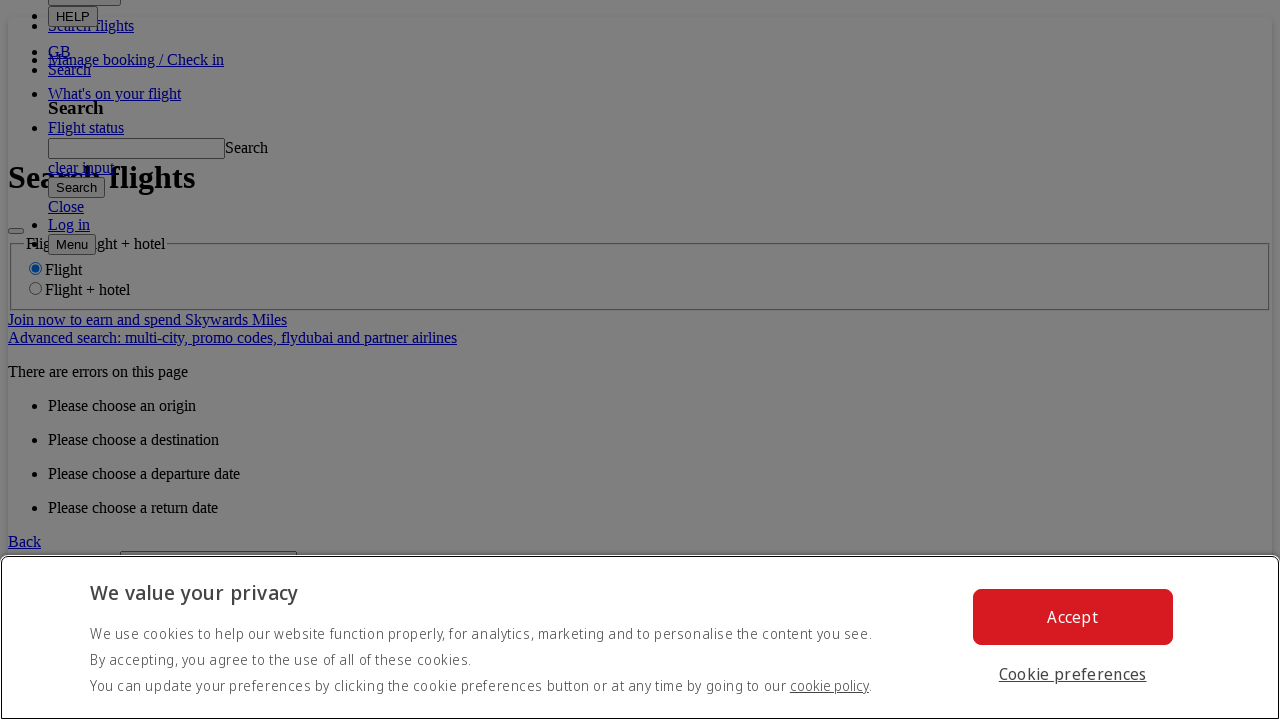